Tests the text input functionality on UI Testing Playground by entering text in an input field, clicking a button, and verifying the button text updates to reflect the input.

Starting URL: http://uitestingplayground.com/textinput

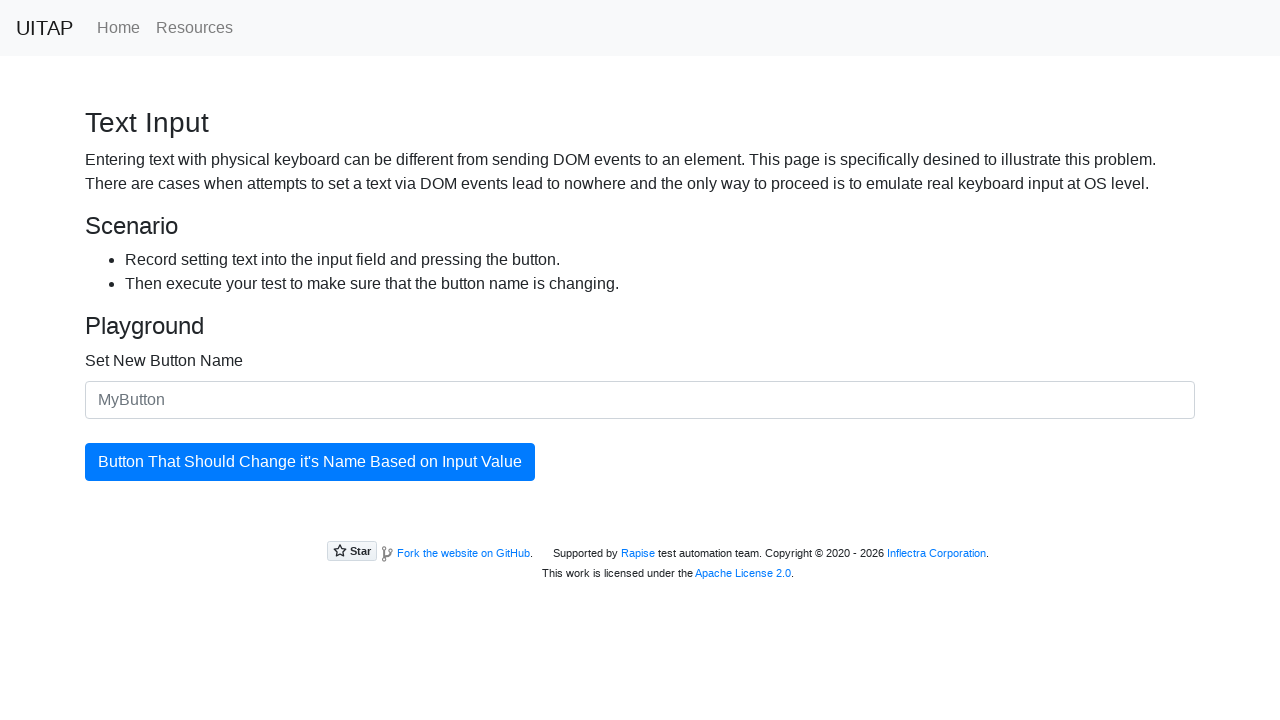

Entered 'SkyPro' in the text input field on #newButtonName
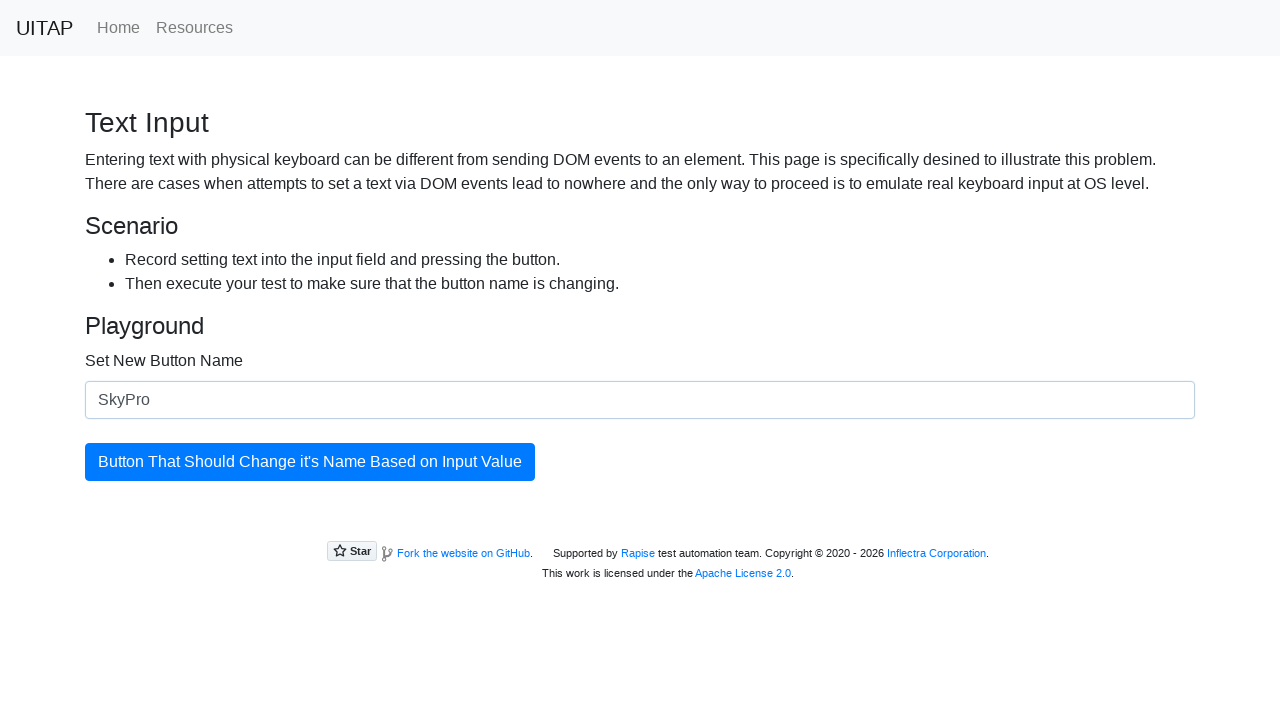

Clicked the button to update its text at (310, 462) on #updatingButton
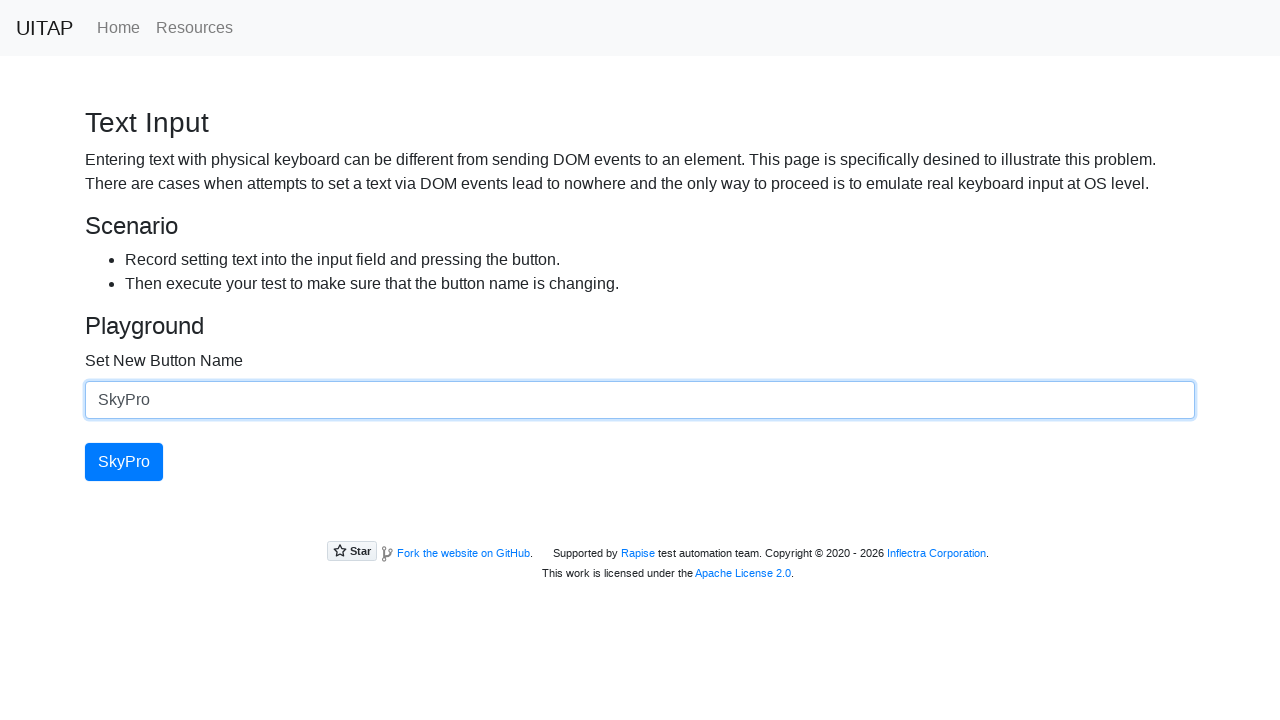

Button text successfully updated to 'SkyPro'
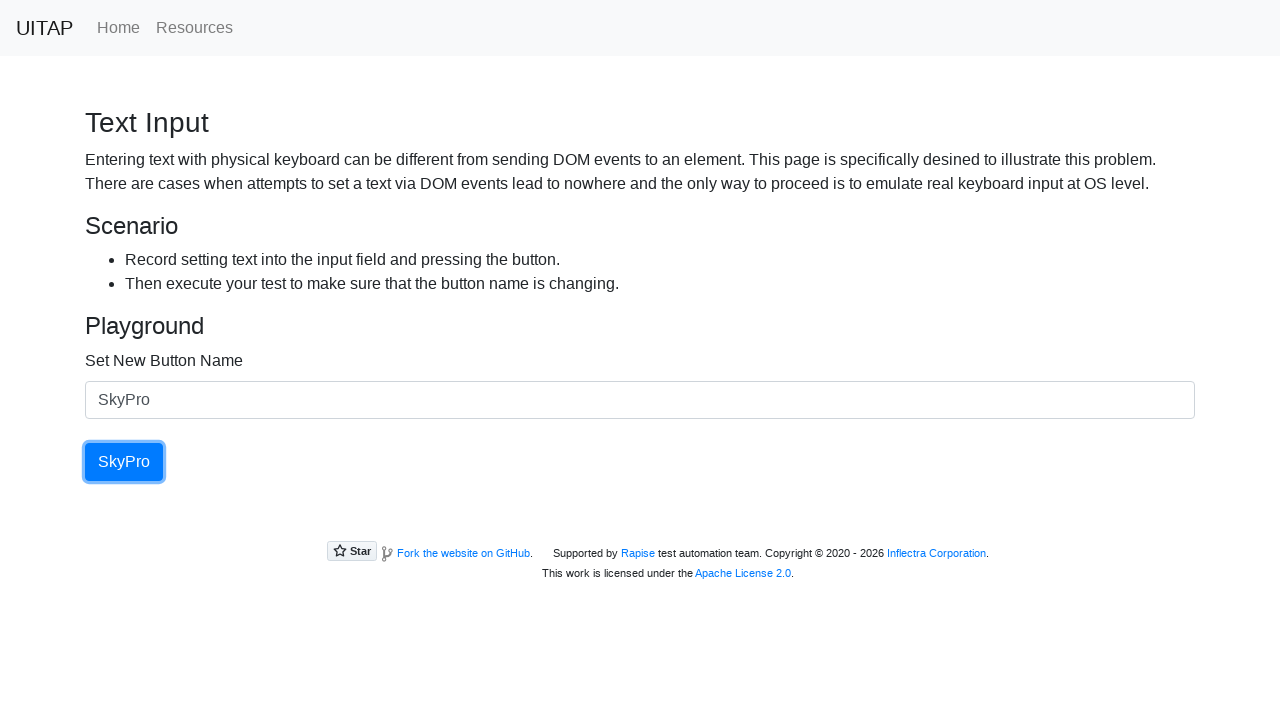

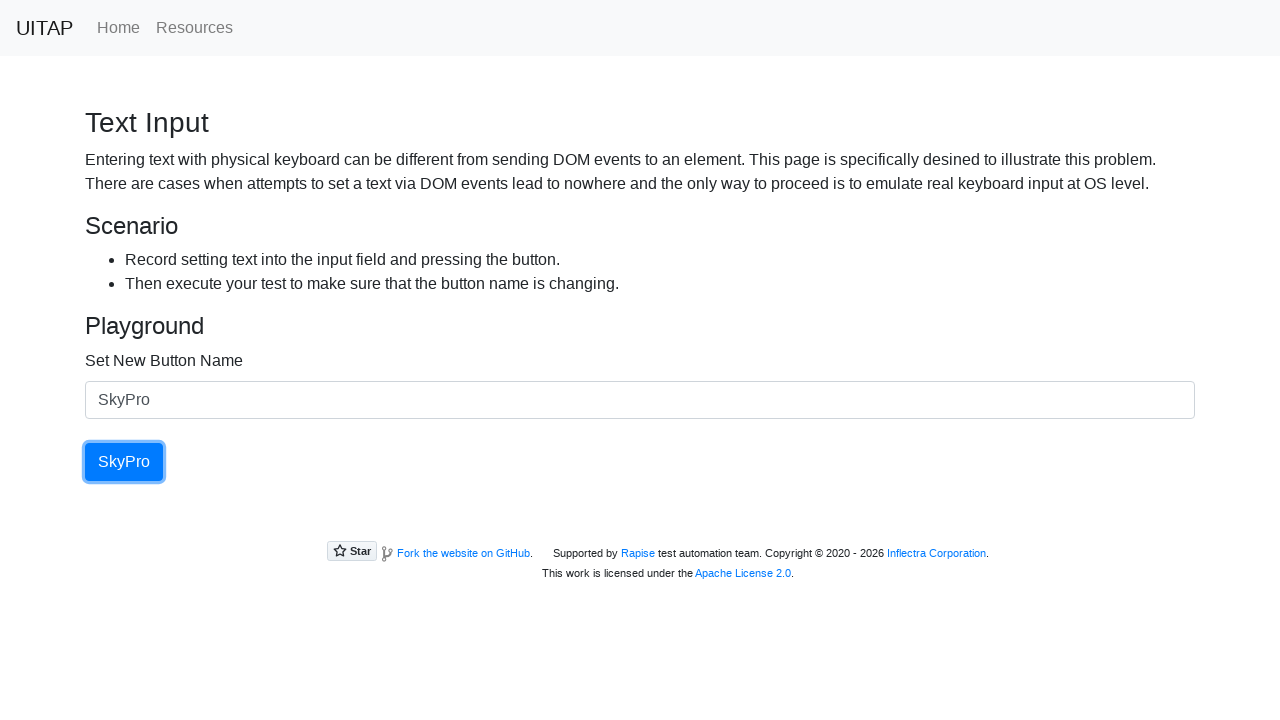